Tests clicking a link by locating it via its link text "Link 1" on a locators practice page

Starting URL: https://syntaxprojects.com/buttons-locators.php

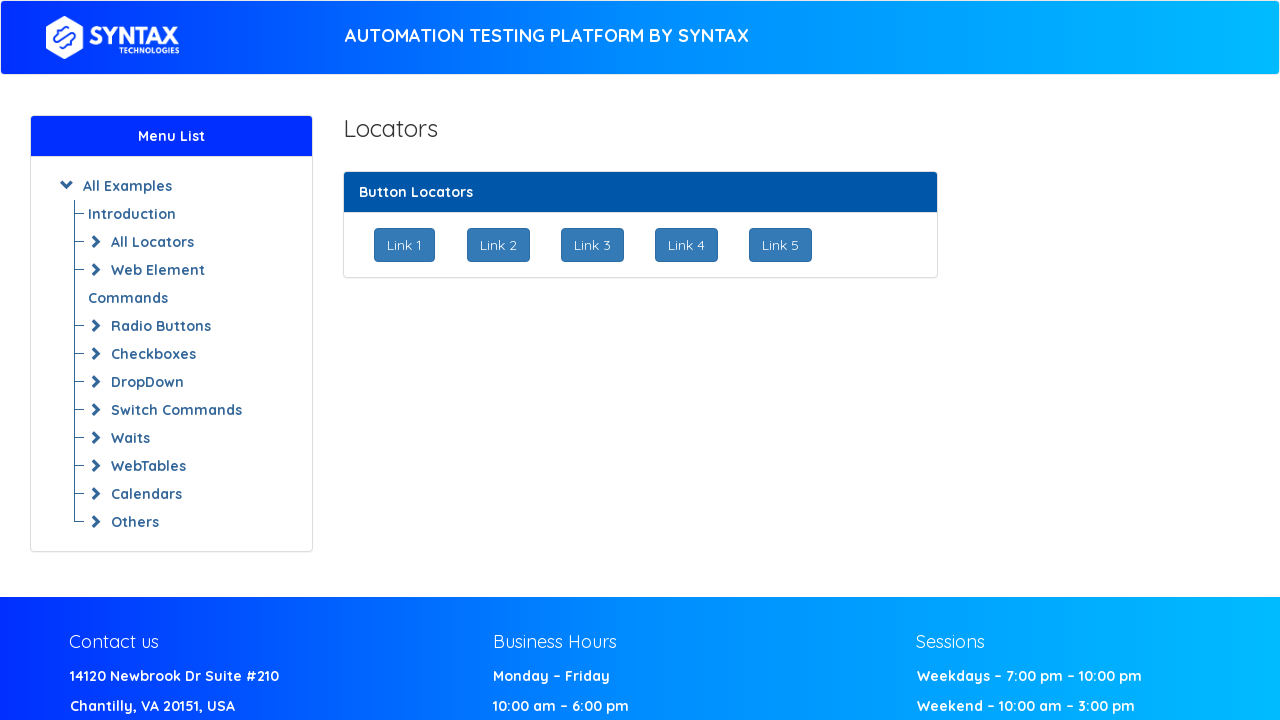

Navigated to locators practice page
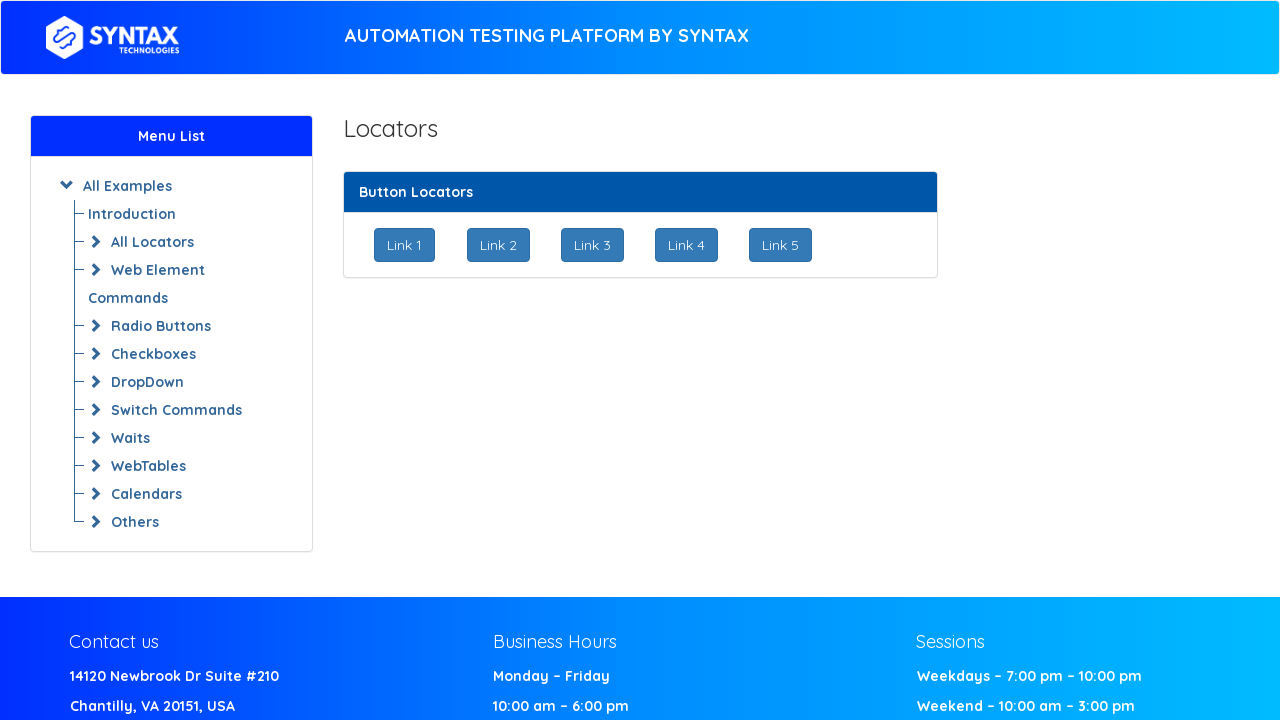

Clicked on 'Link 1' located via link text at (404, 245) on text=Link 1
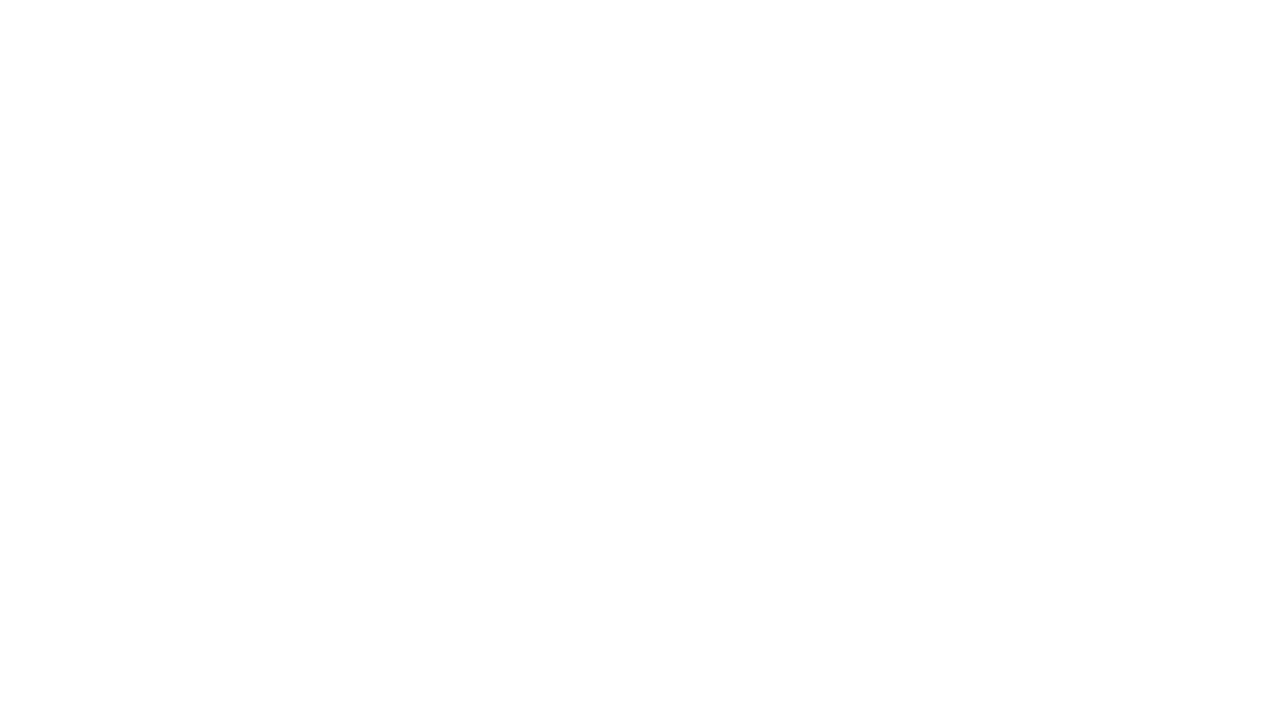

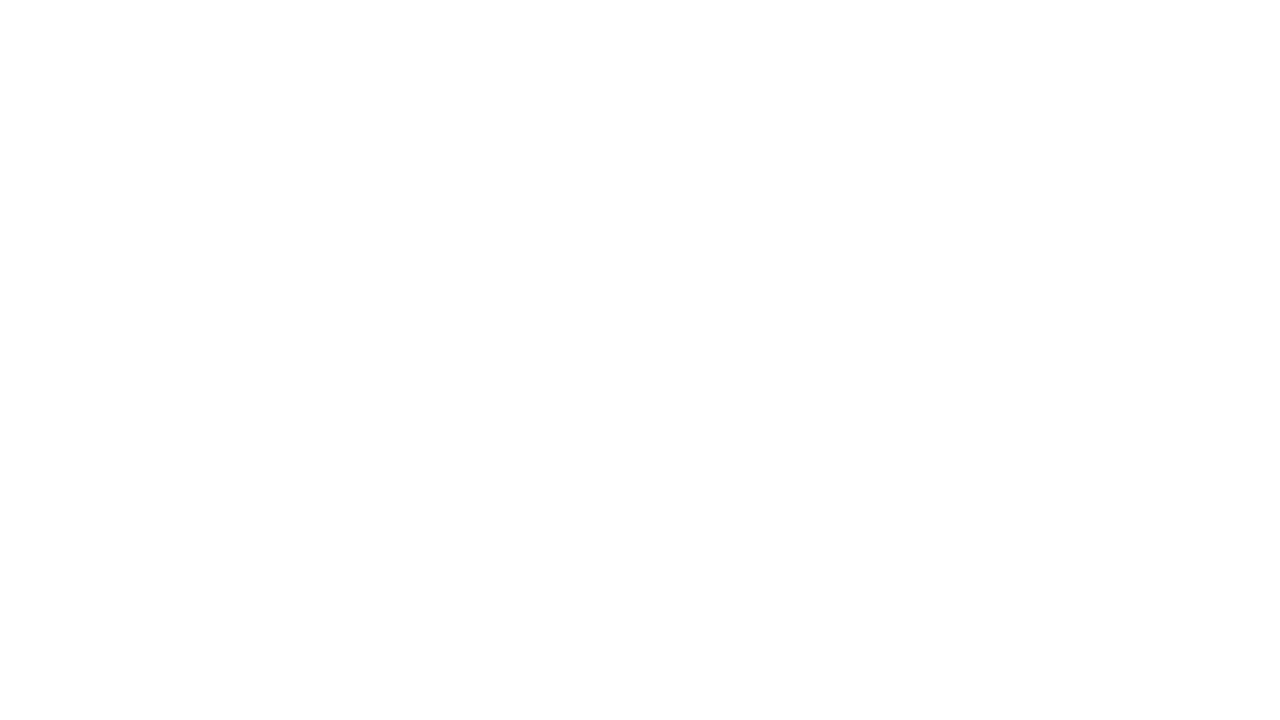